Tests basic browser navigation functionality including navigating back, forward, refreshing the page, and navigating to a different URL (etsy.com)

Starting URL: https://www.selenium.dev

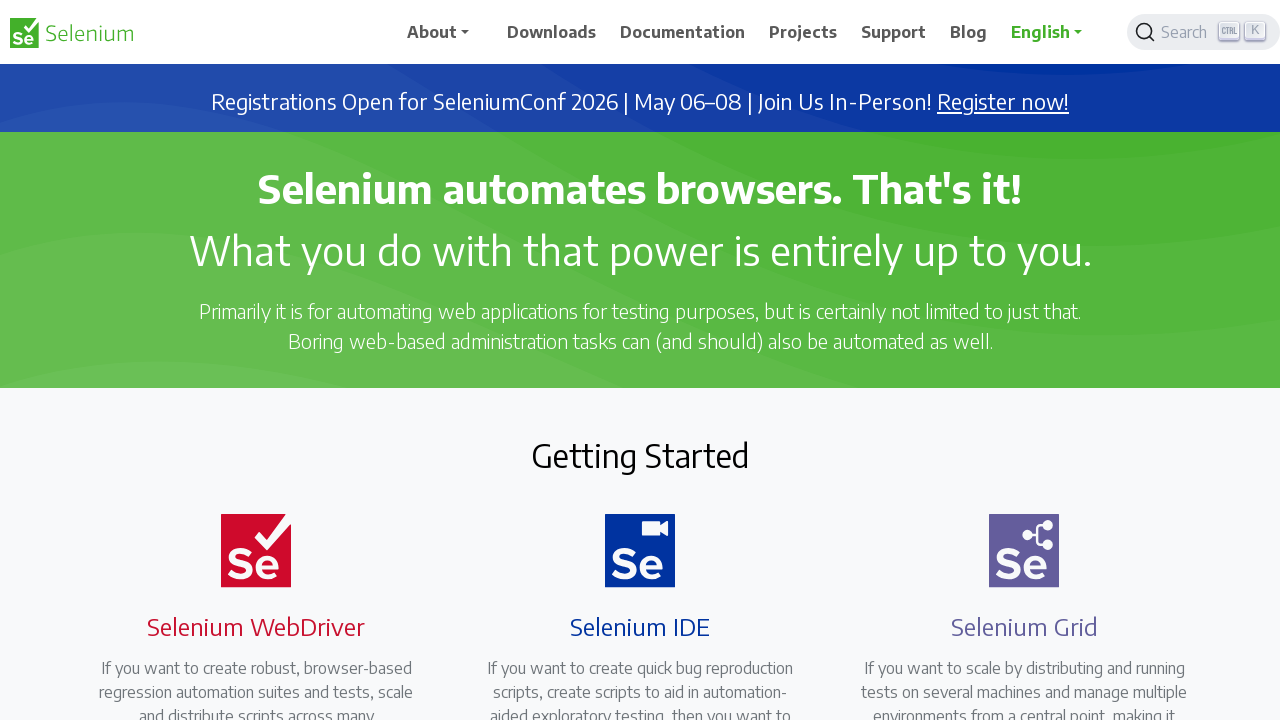

Retrieved page title from Selenium.dev homepage
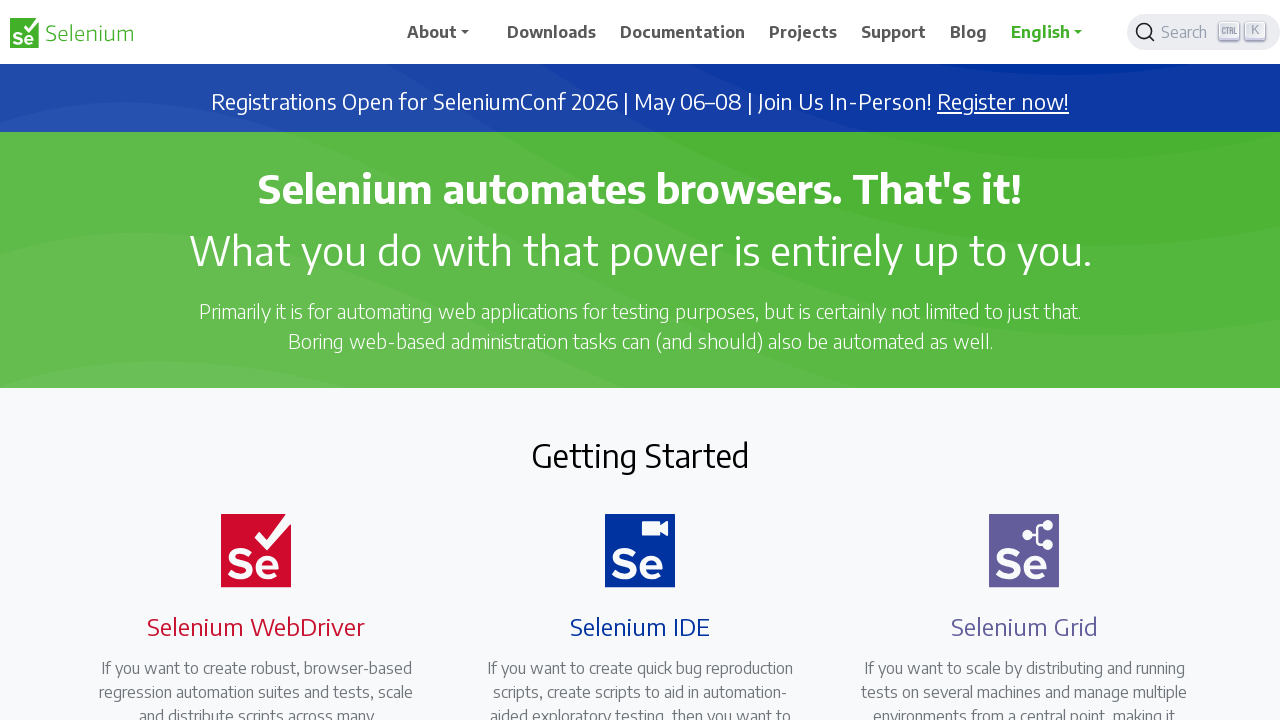

Retrieved current page URL
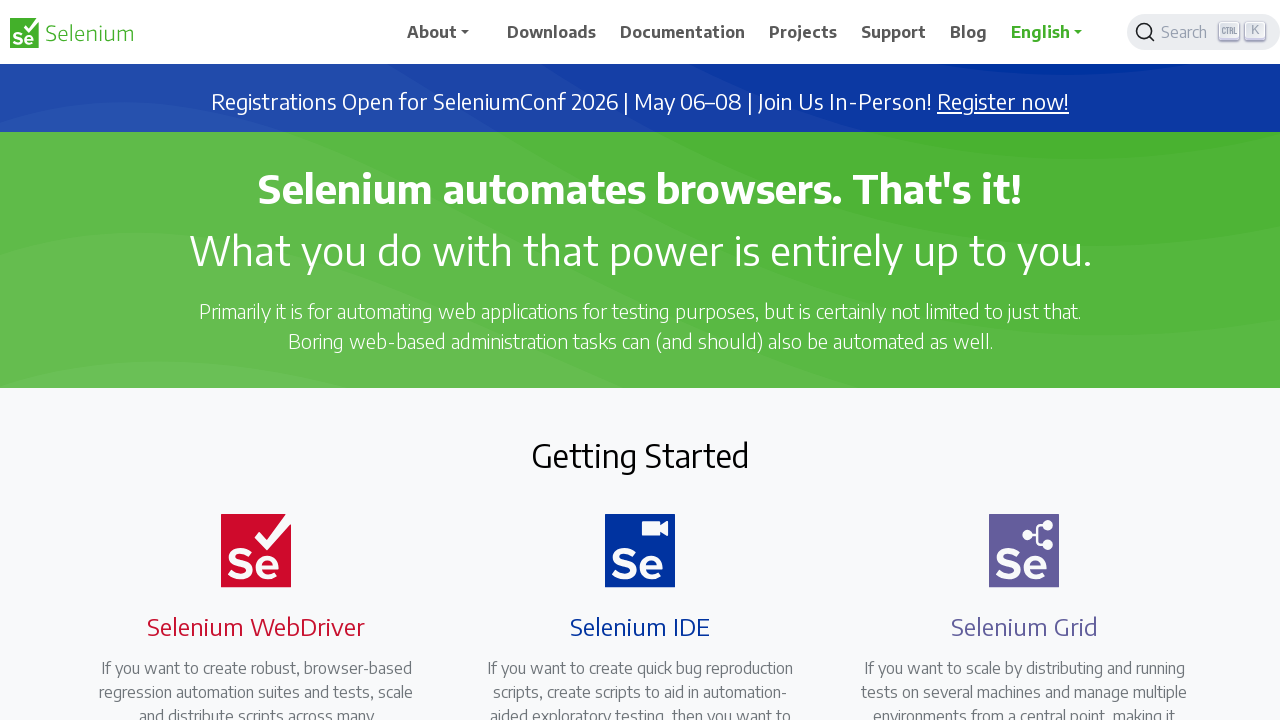

Navigated back using browser back button
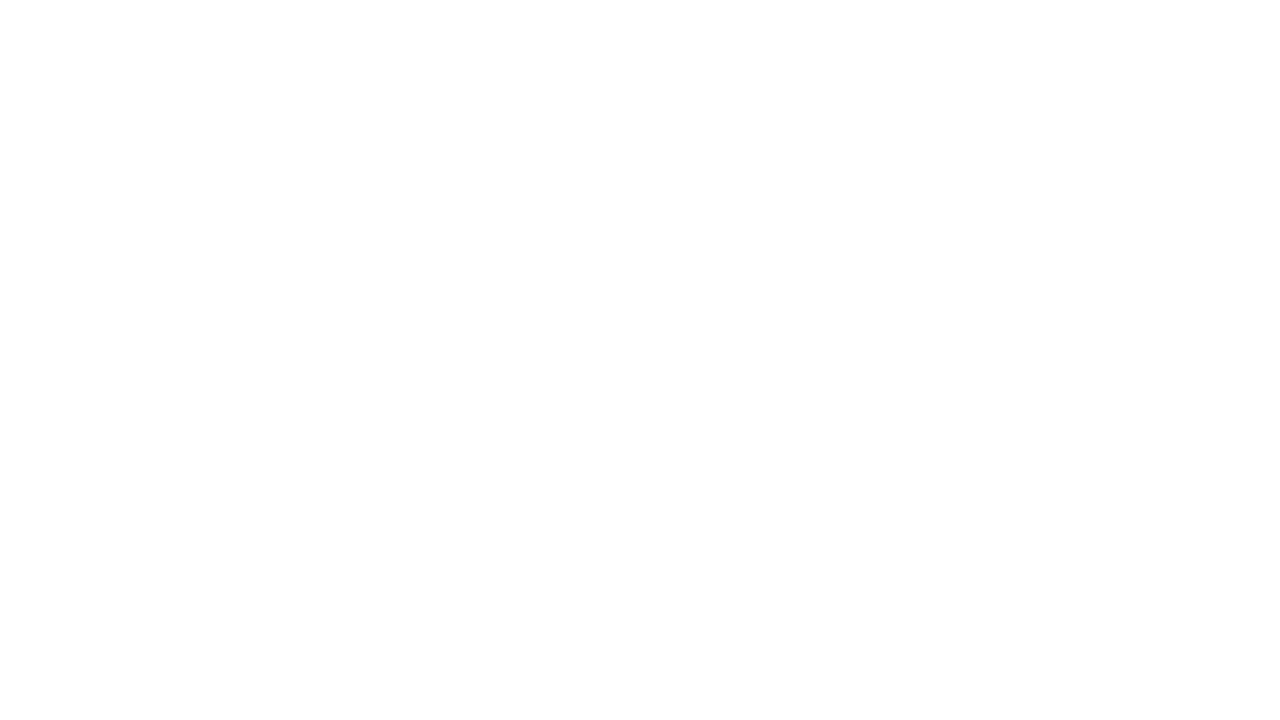

Navigated forward using browser forward button
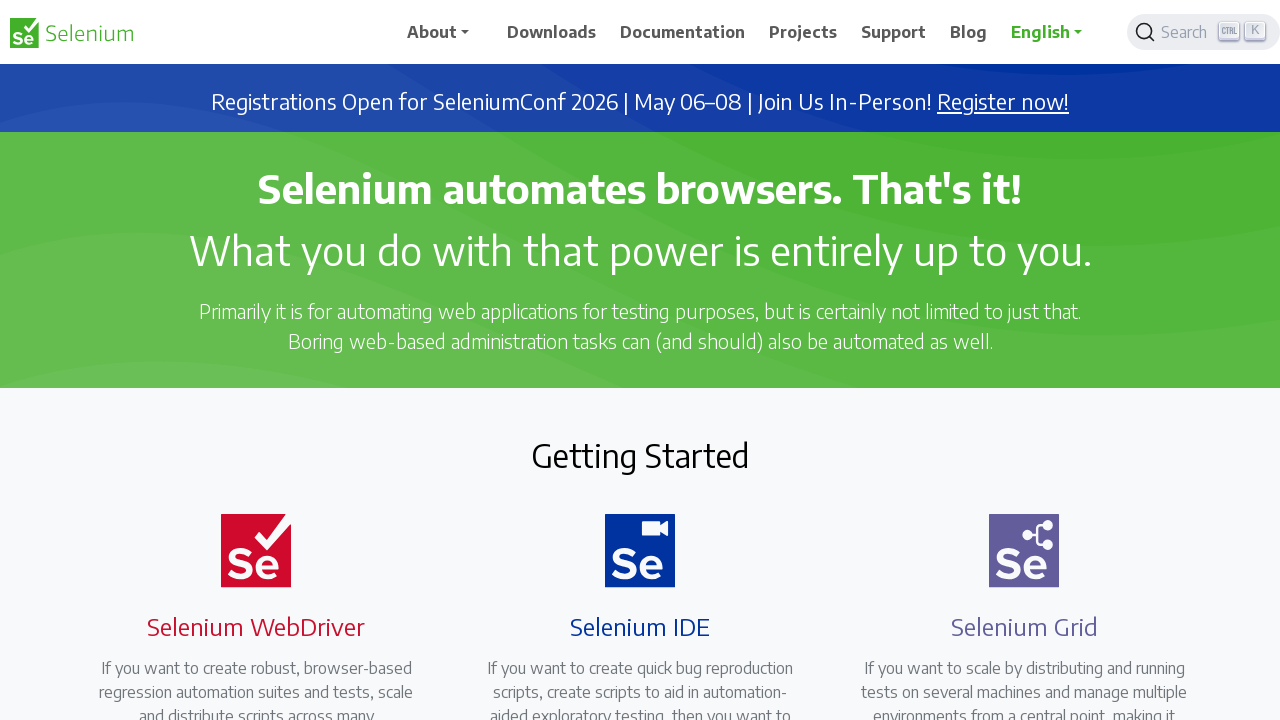

Refreshed the current page
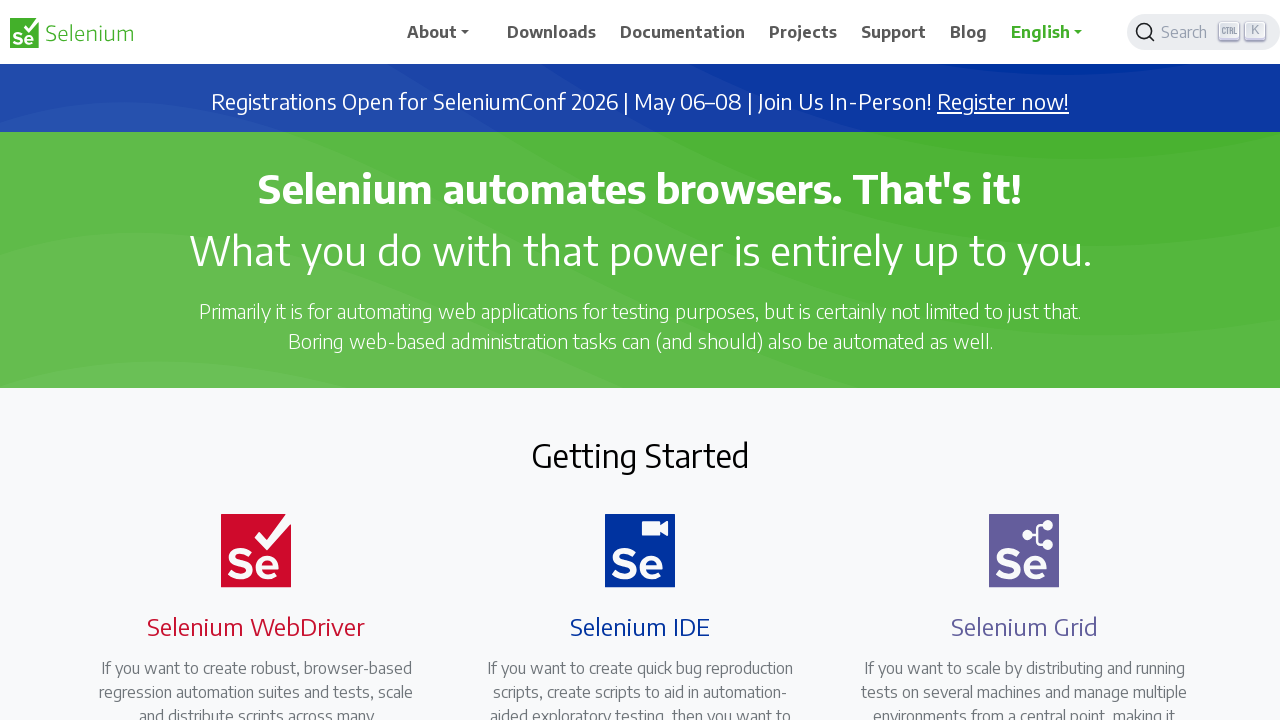

Navigated to Etsy.com homepage
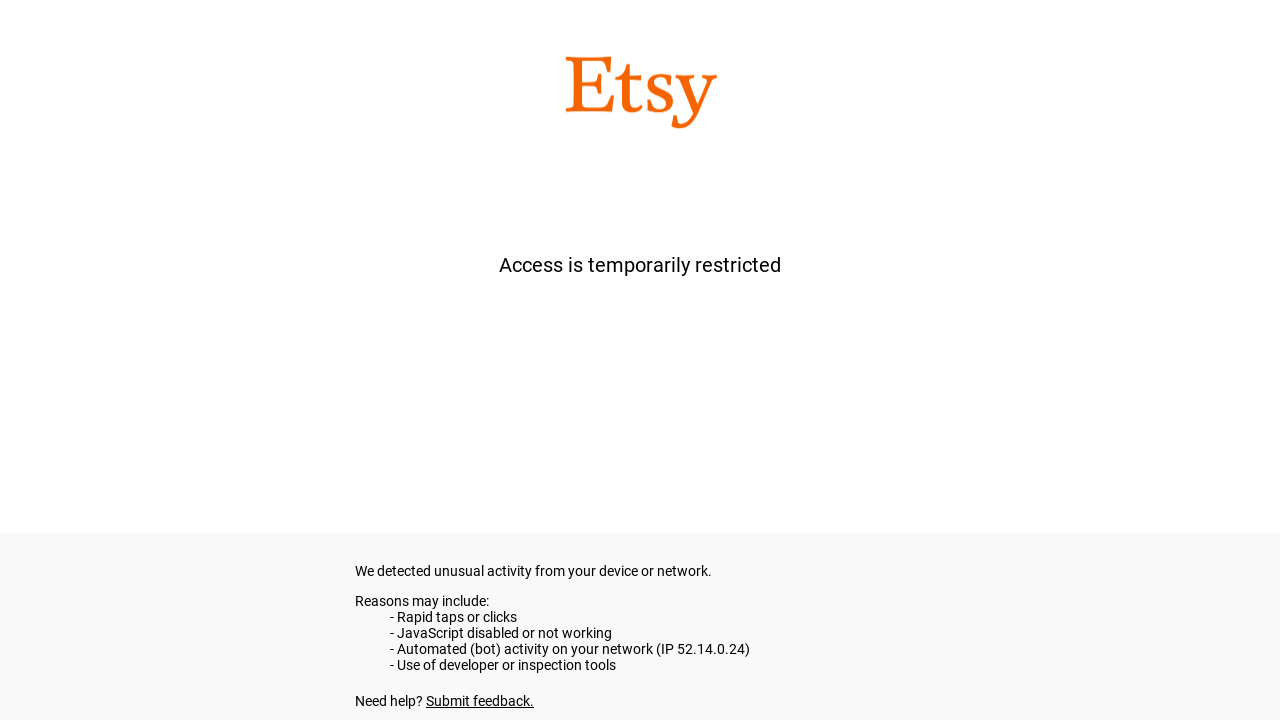

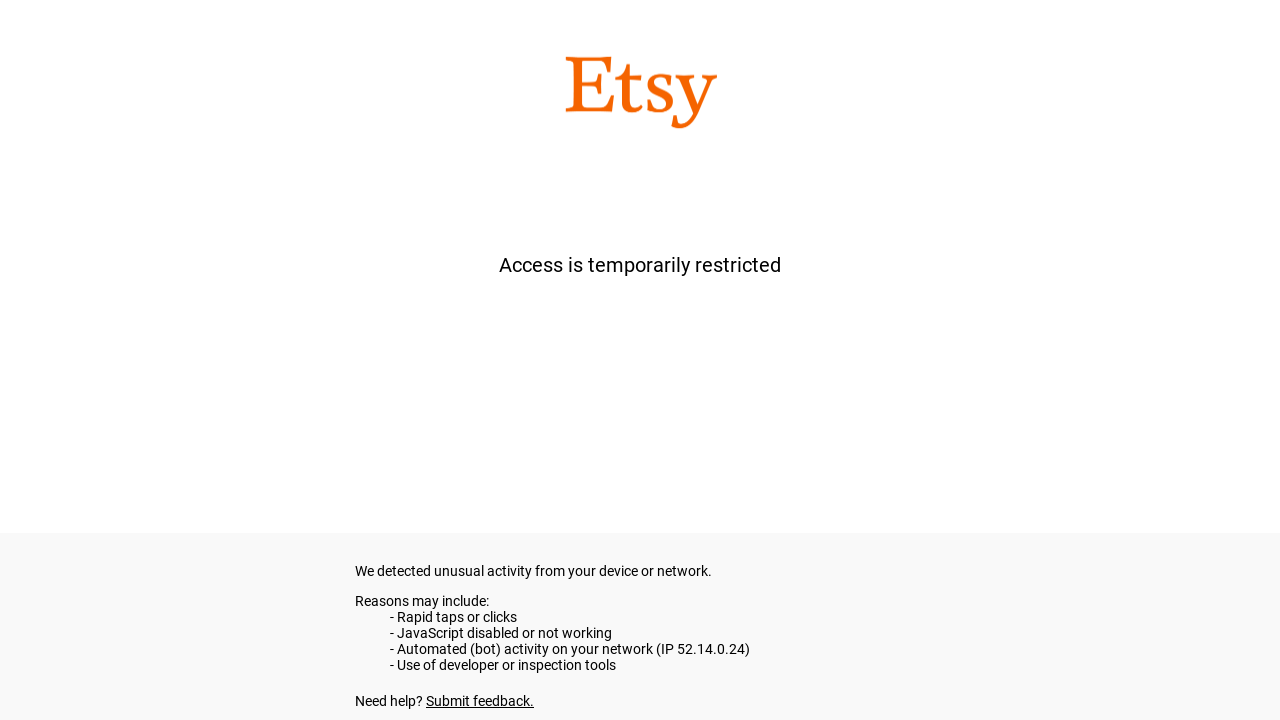